Tests that registration fails when username is empty but password is provided.

Starting URL: https://anatoly-karpovich.github.io/demo-login-form/

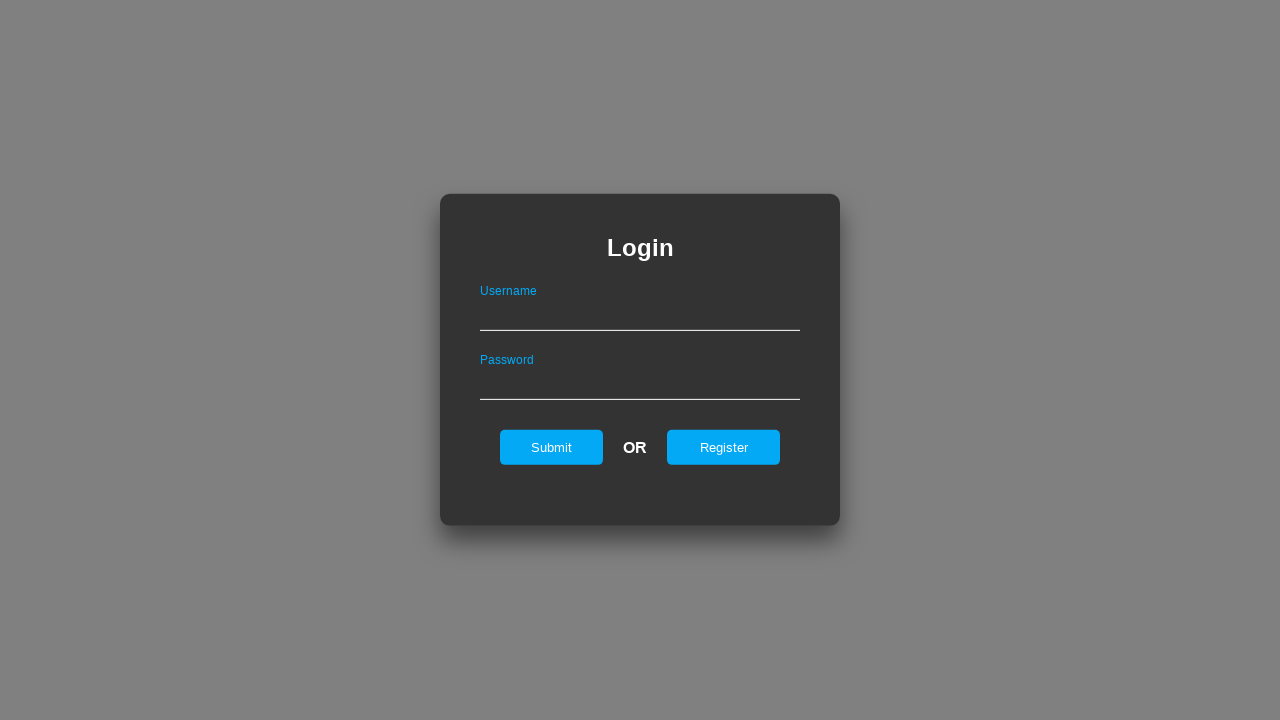

Clicked to open registration form at (724, 447) on #registerOnLogin
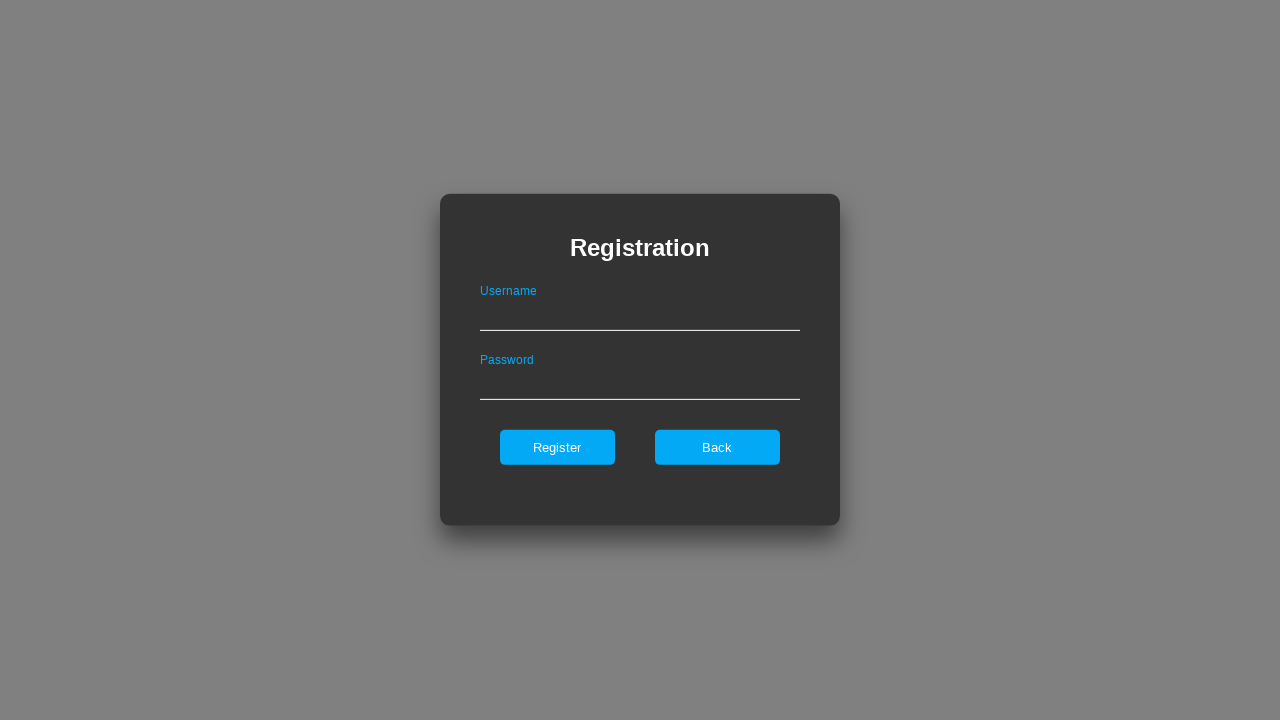

Filled password field with 'TestPassword789', leaving username empty on #passwordOnRegister
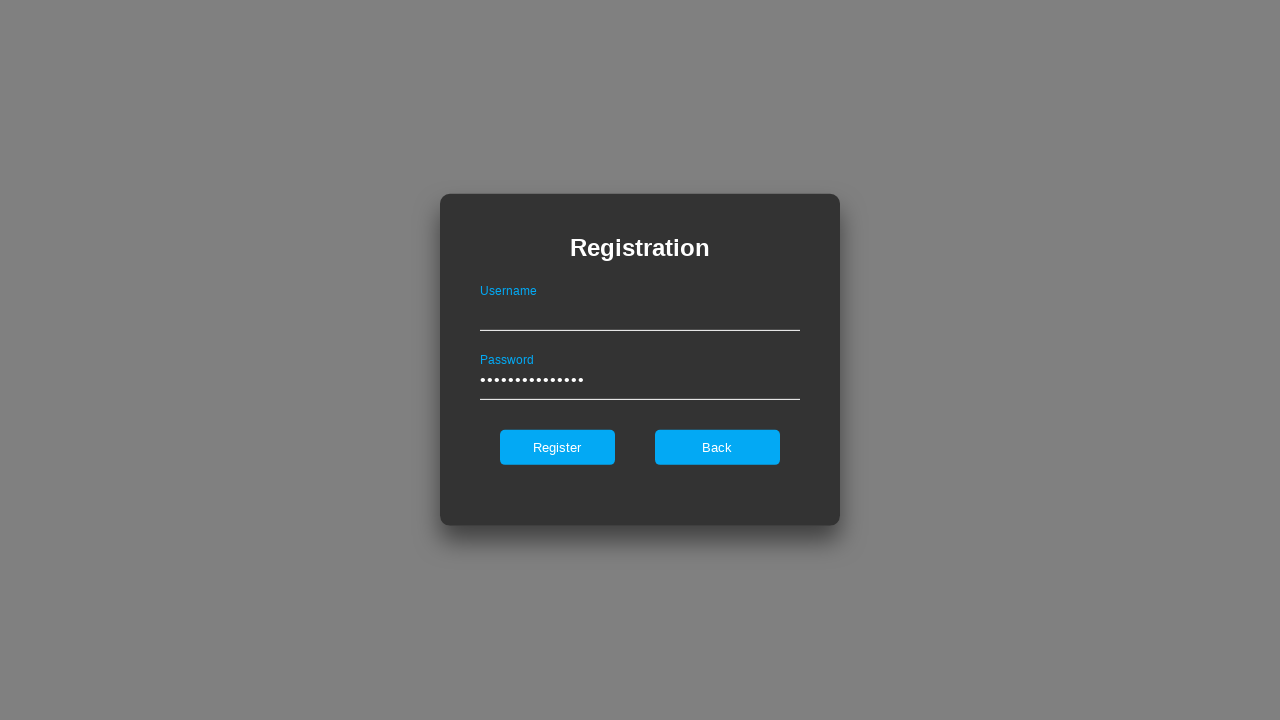

Clicked register button to attempt registration with empty username at (557, 447) on #register
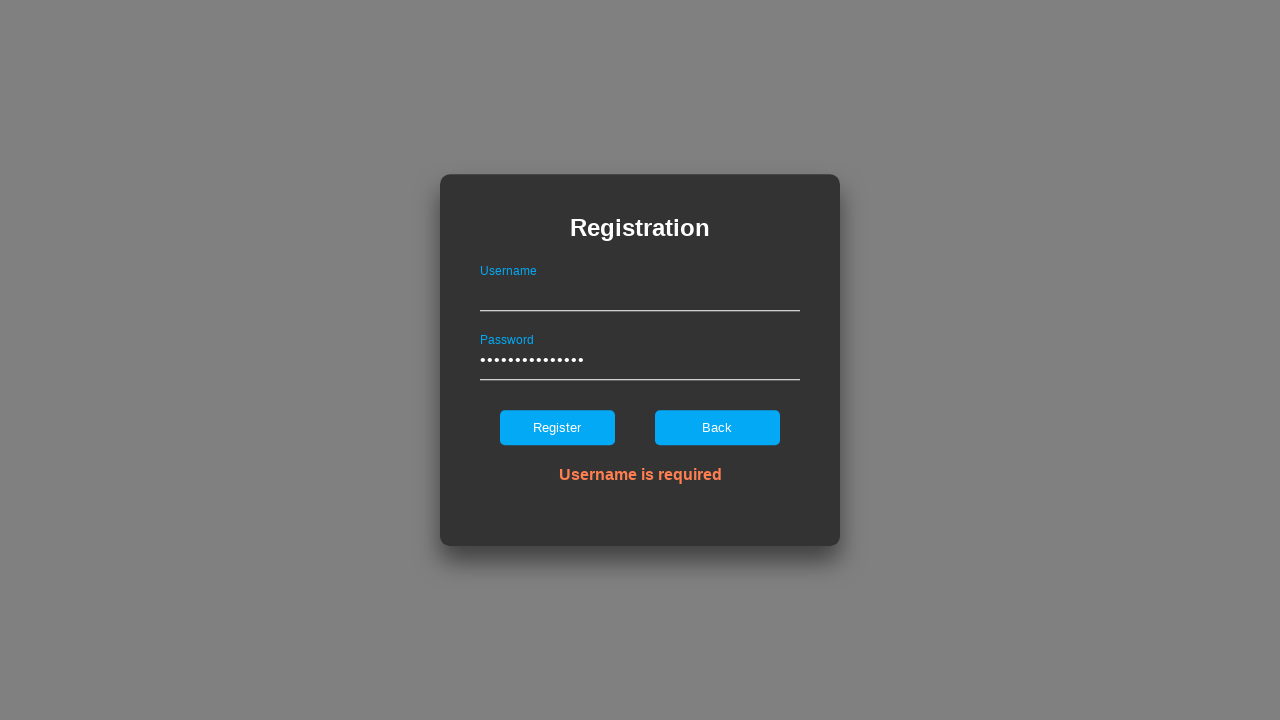

Error notification appeared confirming registration failed due to empty username
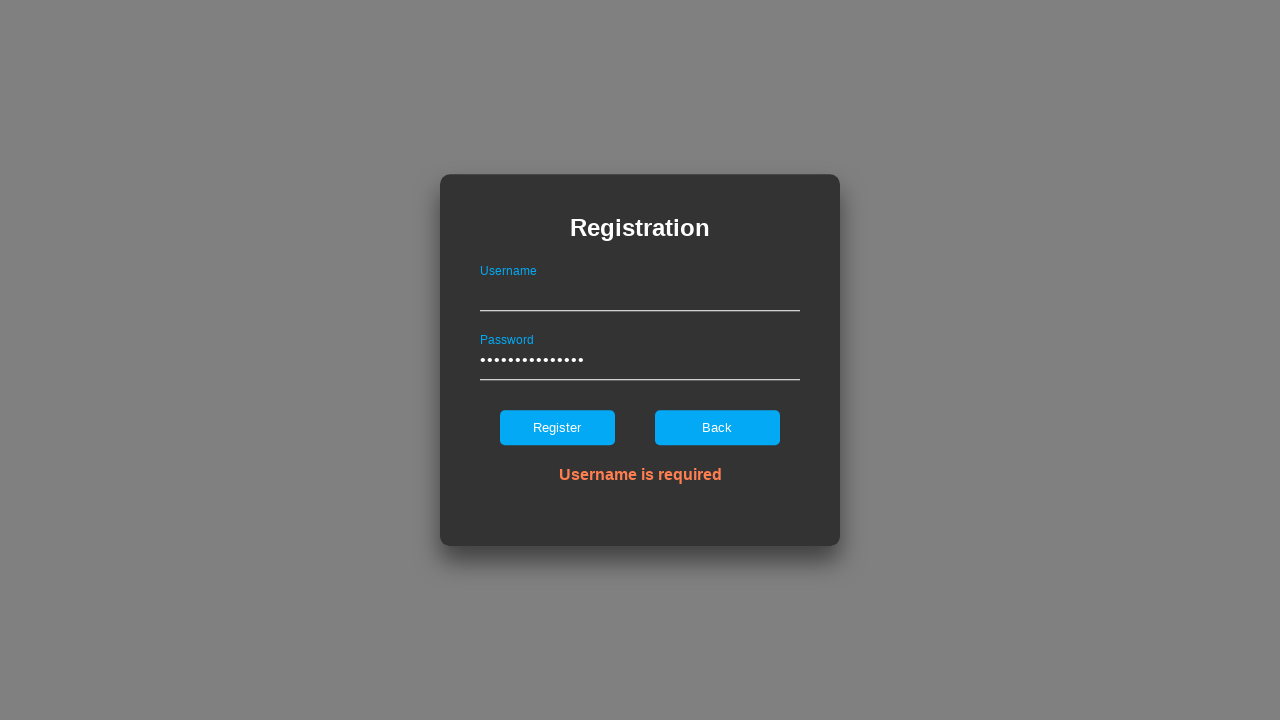

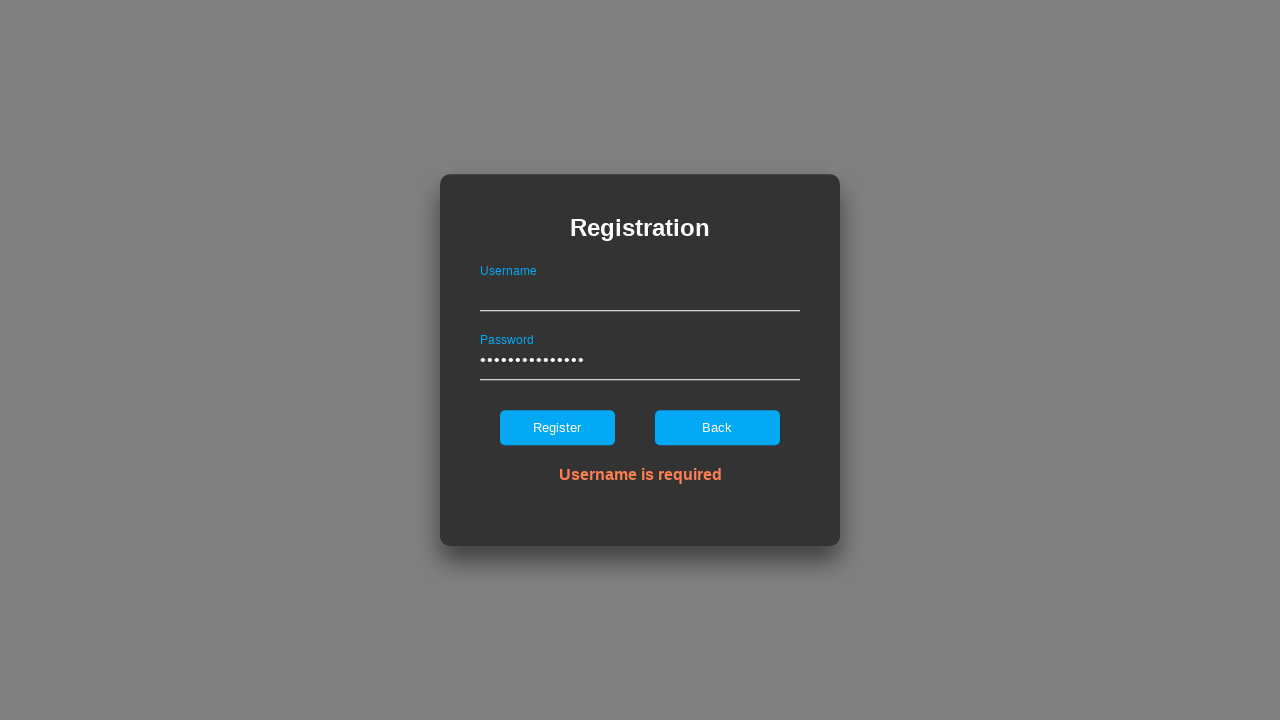